Tests handling of a simple alert dialog by triggering it and accepting it

Starting URL: https://demo.automationtesting.in/Alerts.html

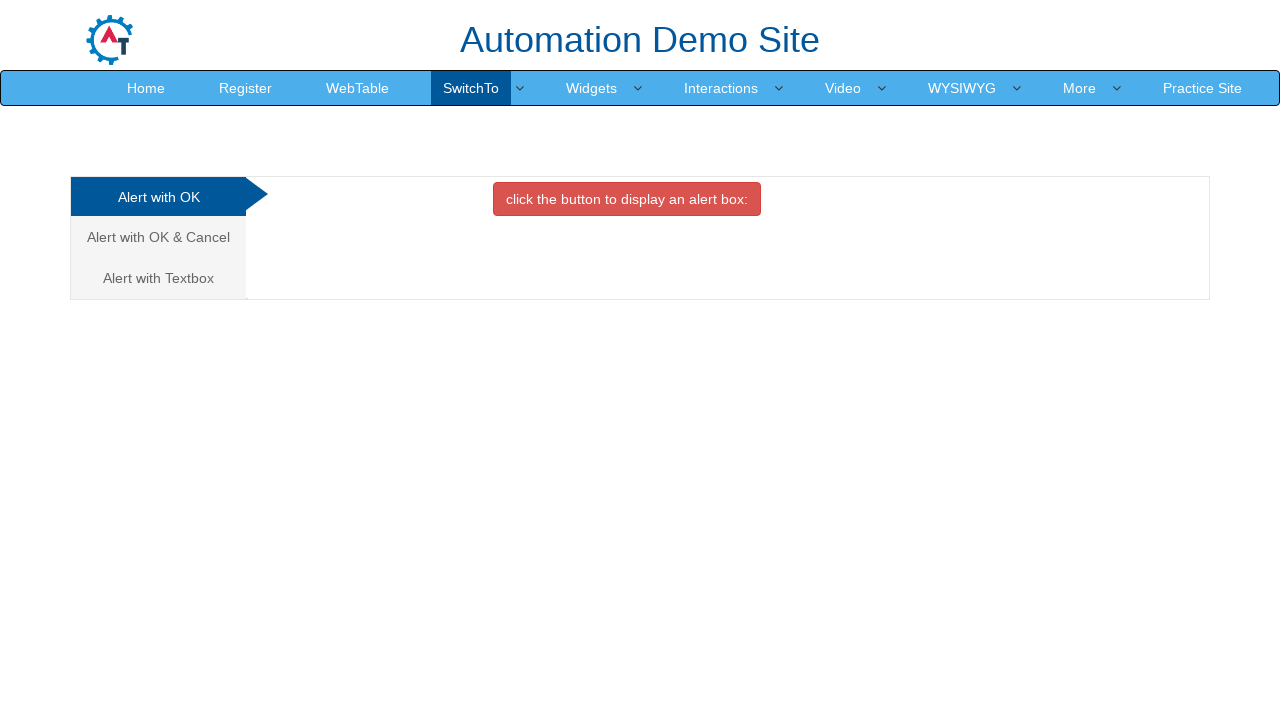

Clicked button to trigger alert dialog at (627, 199) on xpath=//button[@onclick='alertbox()']
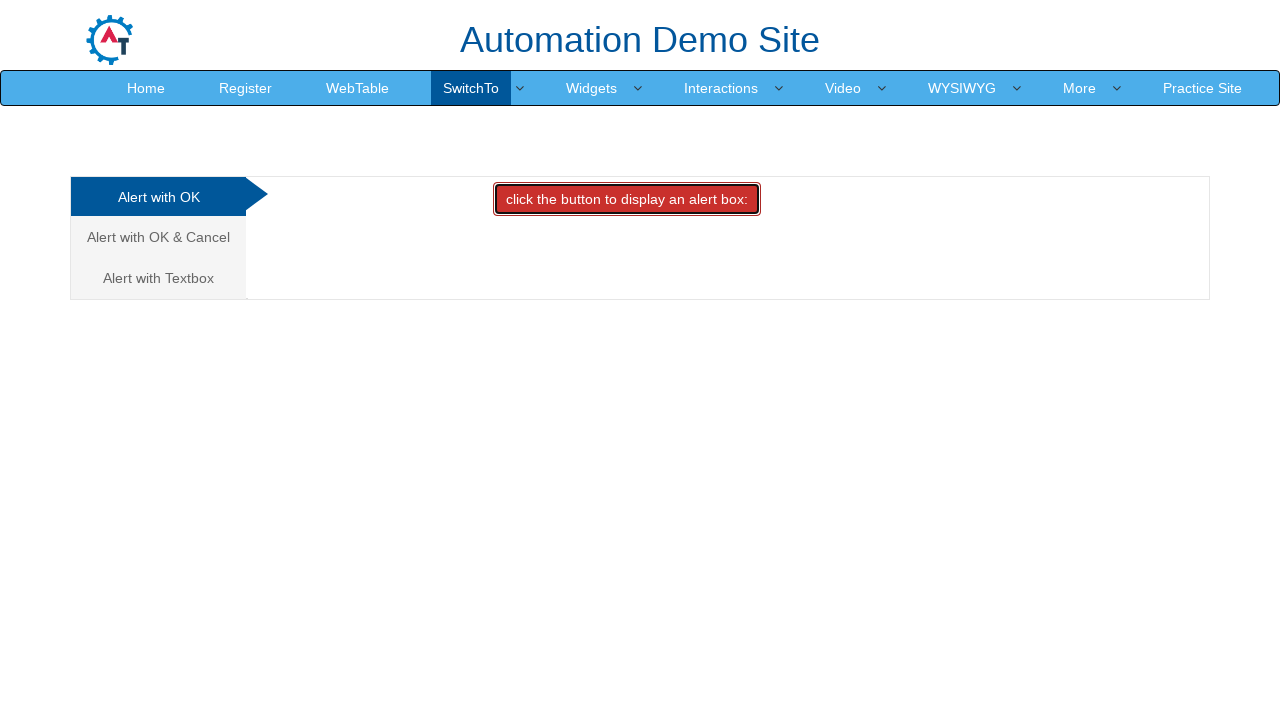

Set up dialog handler to accept alert
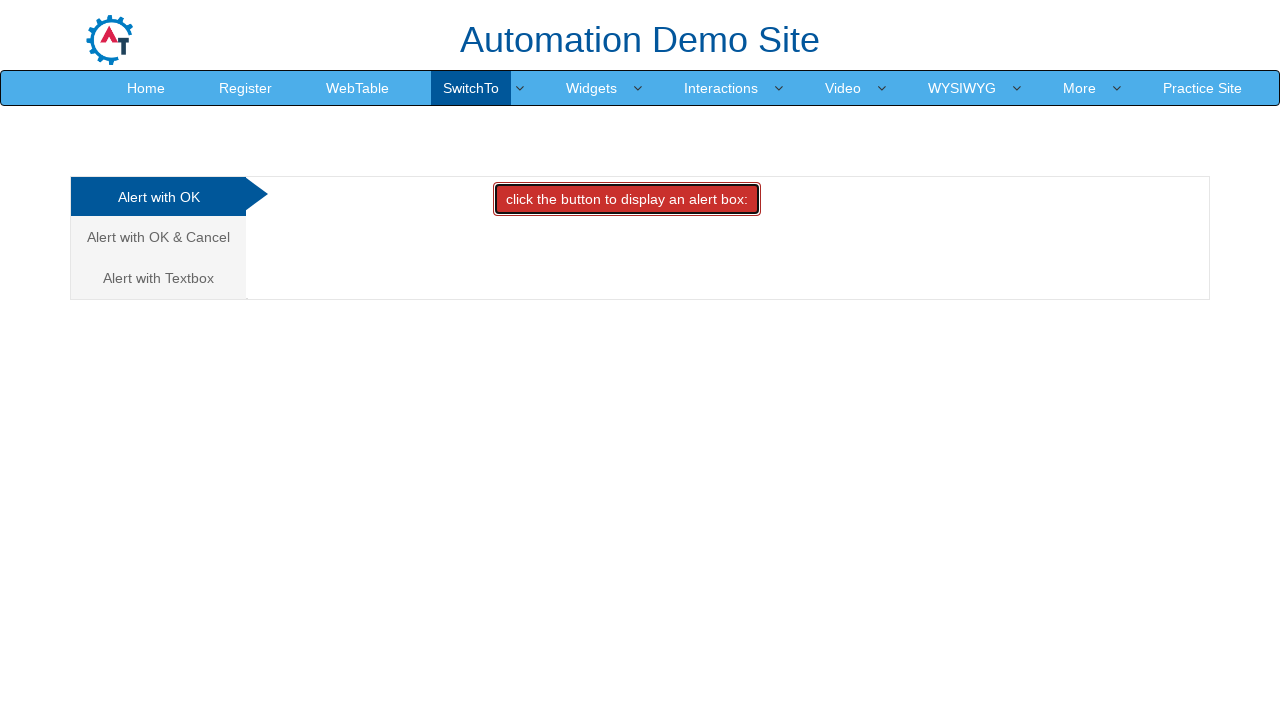

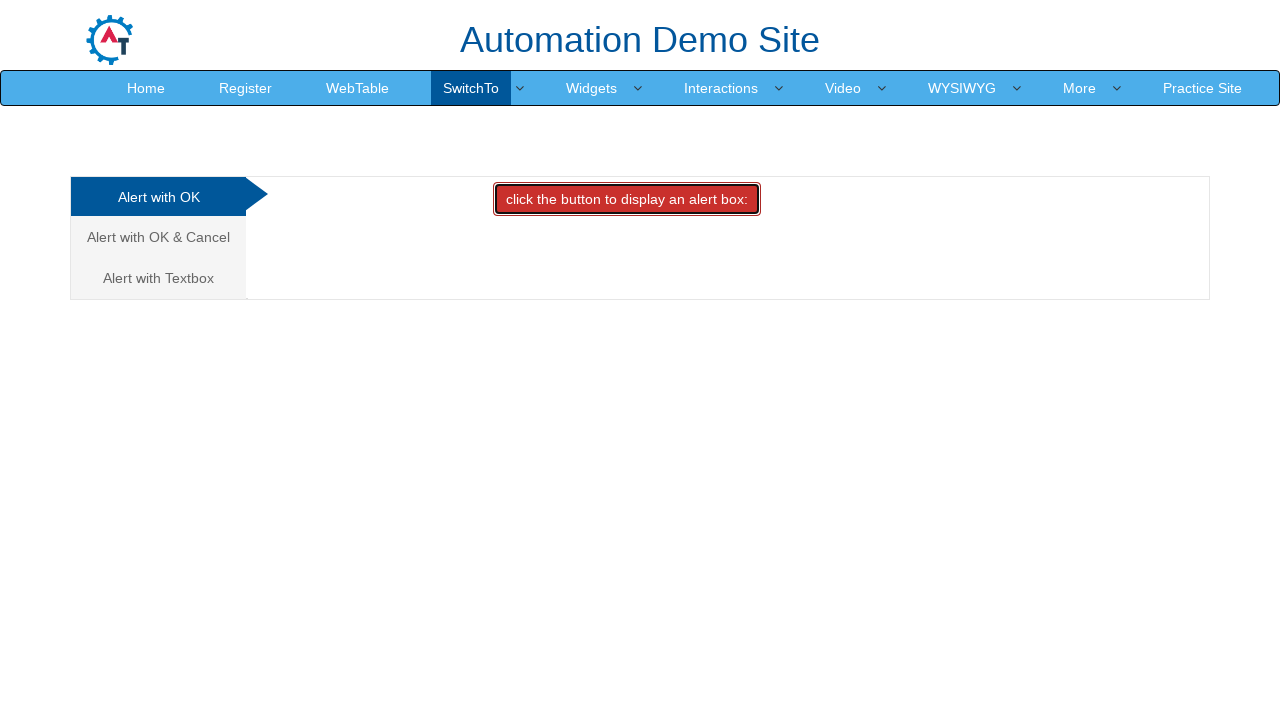